Tests that a table exists on the W3Schools HTML tables page and verifies the table has rows and columns by waiting for them to be present.

Starting URL: https://www.w3schools.com/html/html_tables.asp

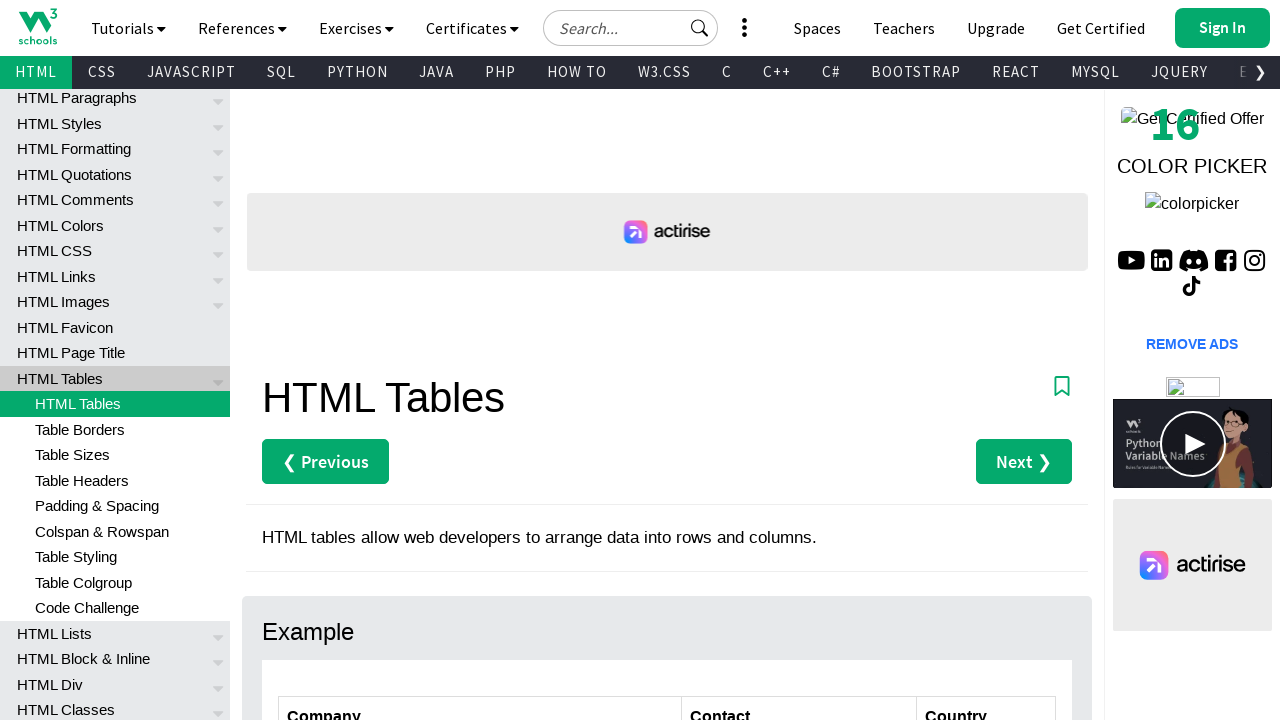

Navigated to W3Schools HTML tables page
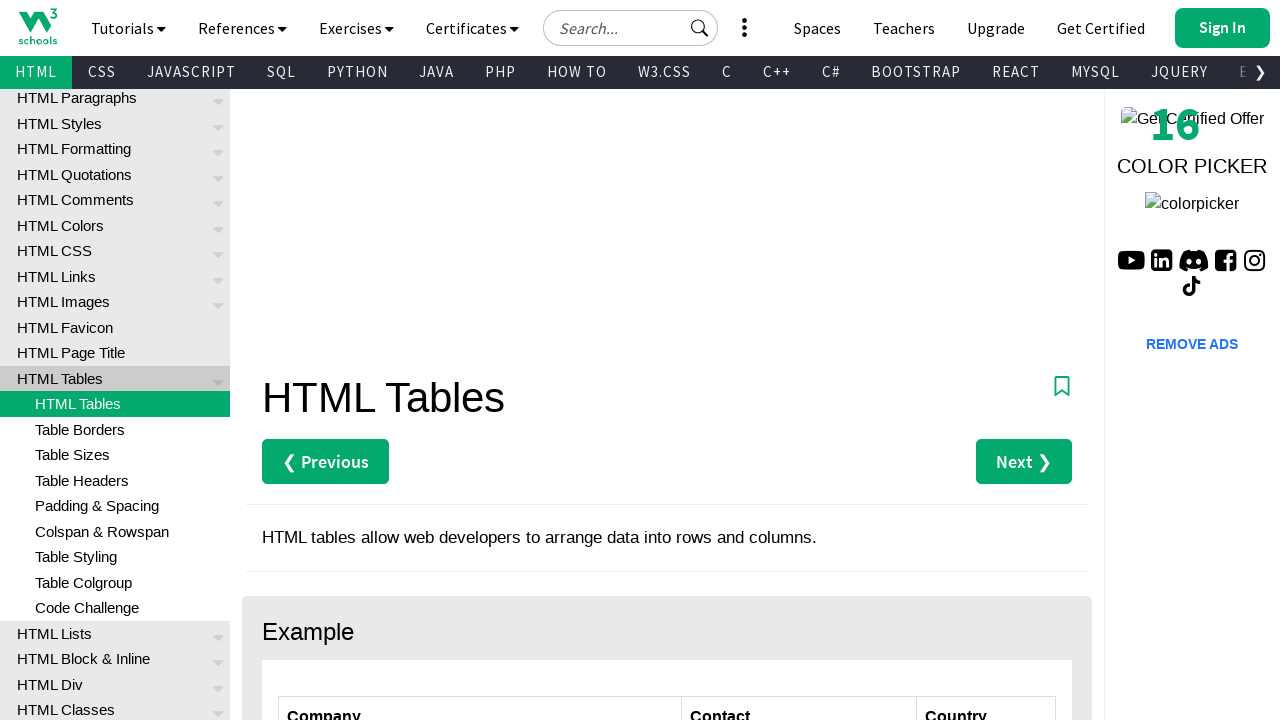

Waited for customers table to be present
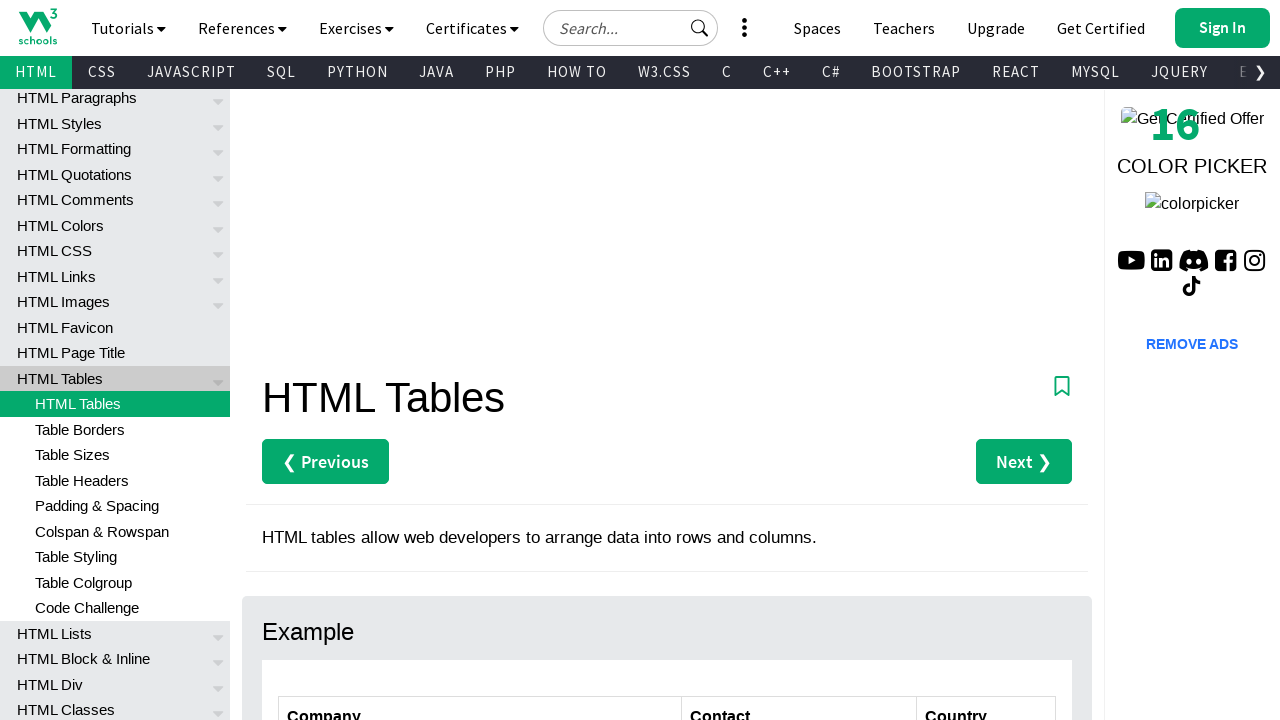

Located all table rows - found 7 rows
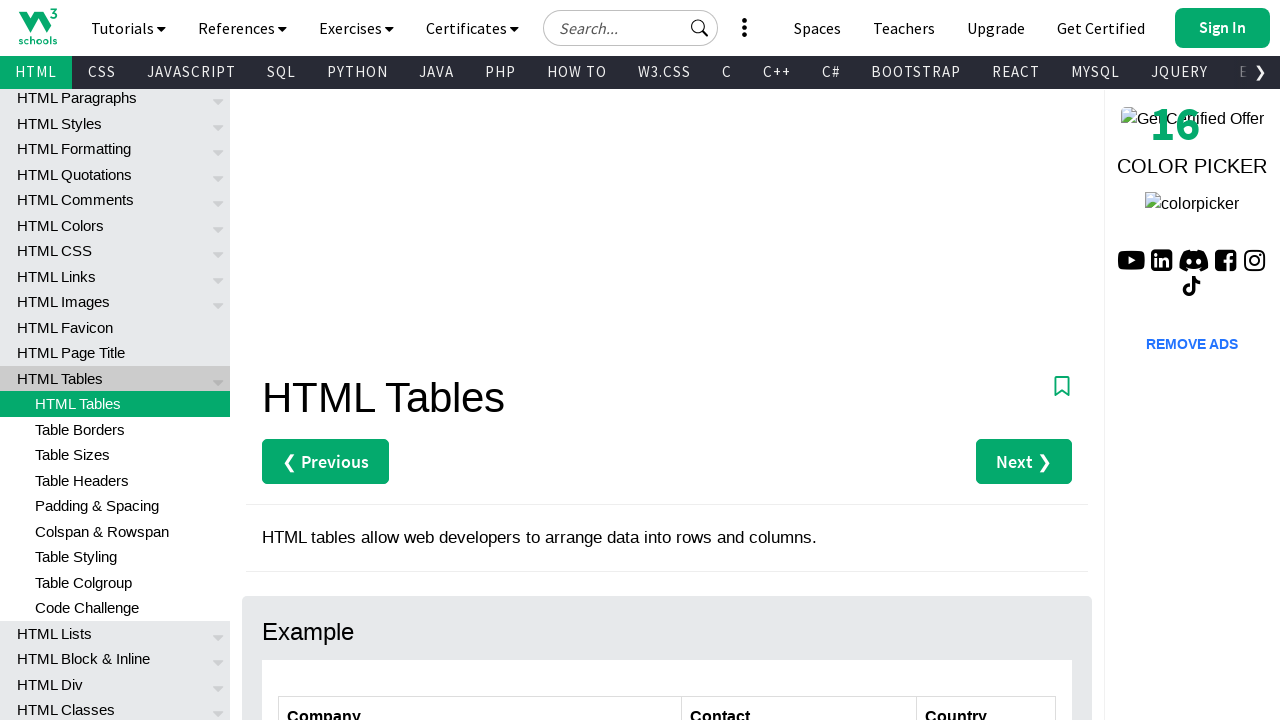

Located all table columns - found 3 columns
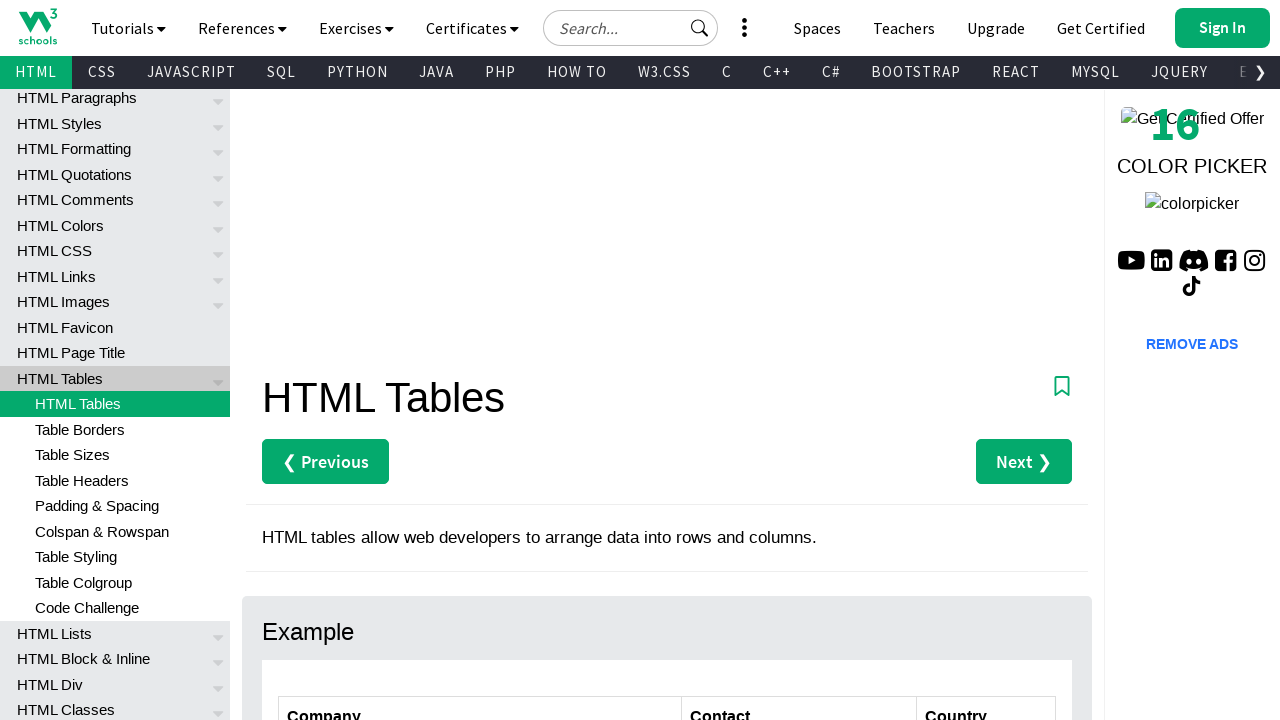

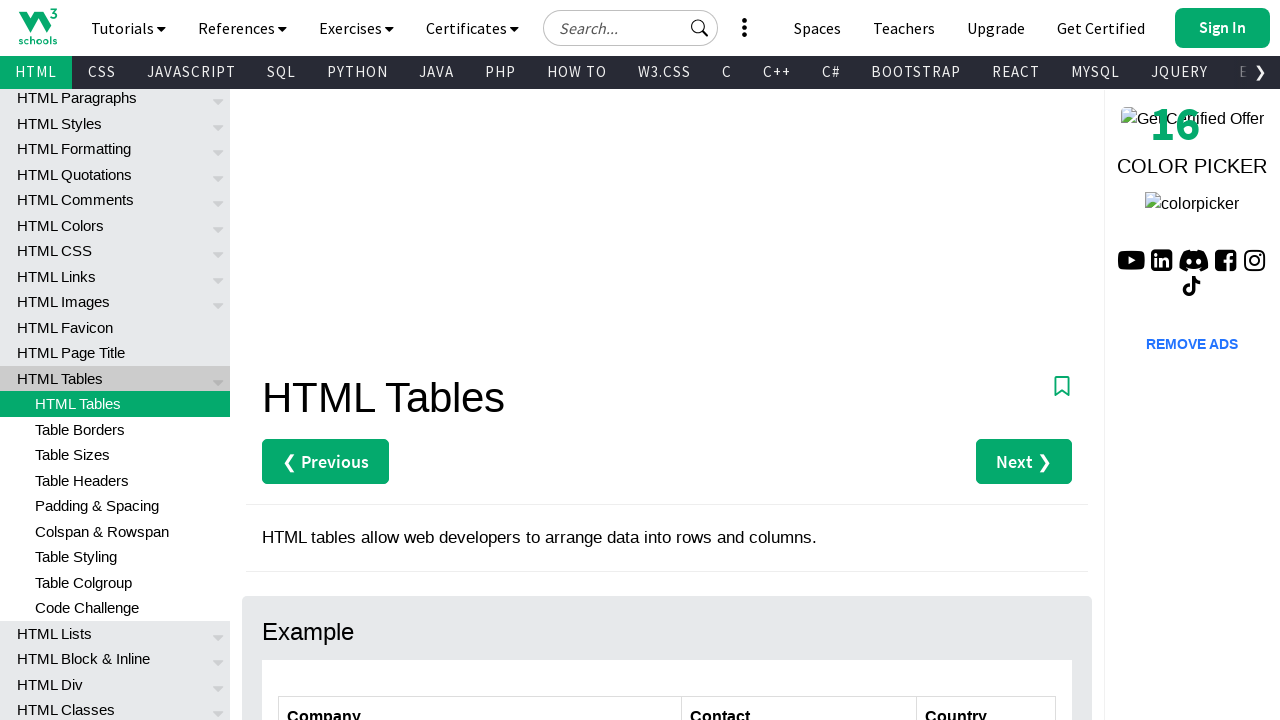